Tests dynamic dropdown functionality for flight booking by selecting departure and arrival cities from interconnected dropdowns

Starting URL: https://rahulshettyacademy.com/dropdownsPractise/

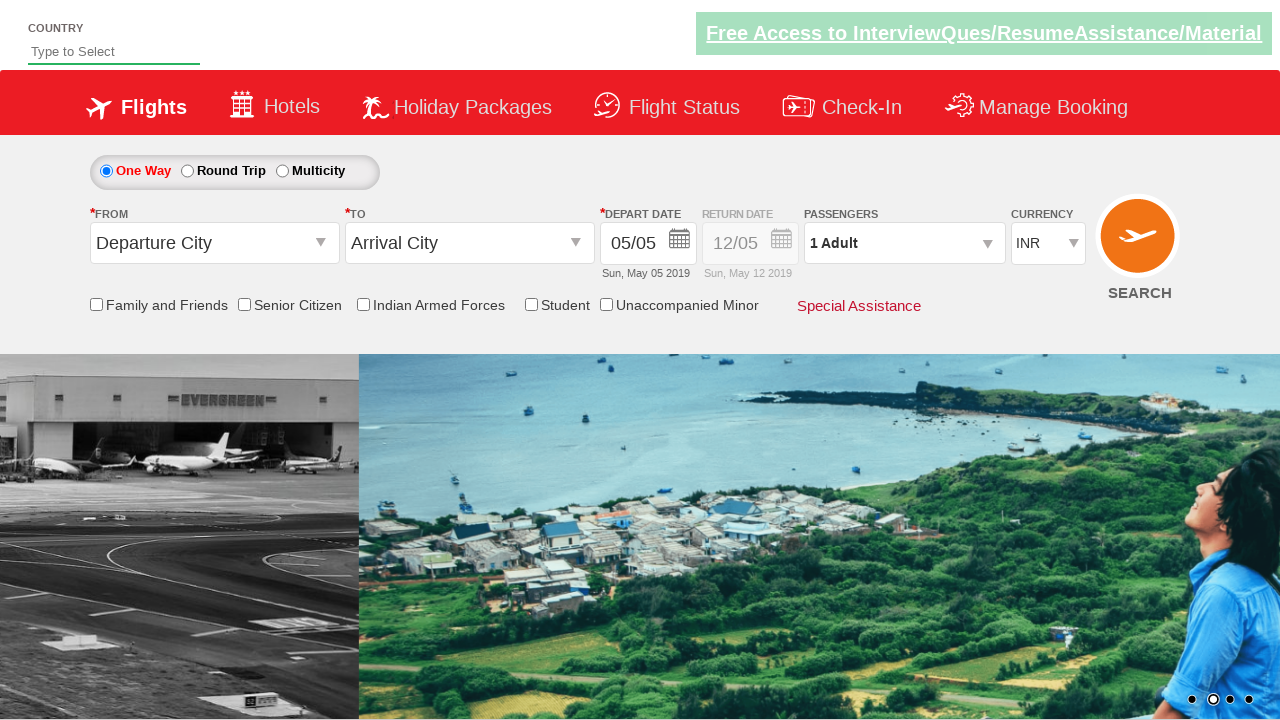

Clicked on departure city dropdown at (214, 243) on #ctl00_mainContent_ddl_originStation1_CTXT
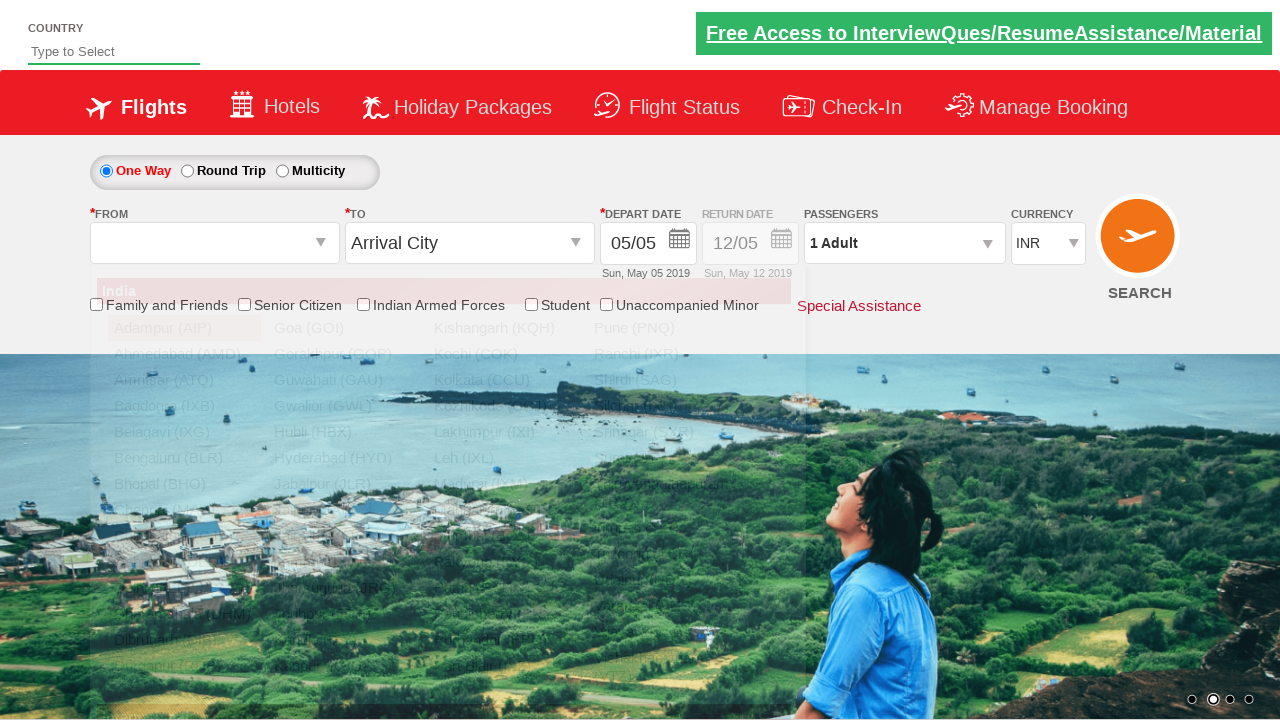

Selected Bengaluru as departure city at (184, 458) on xpath=//a[@value='BLR']
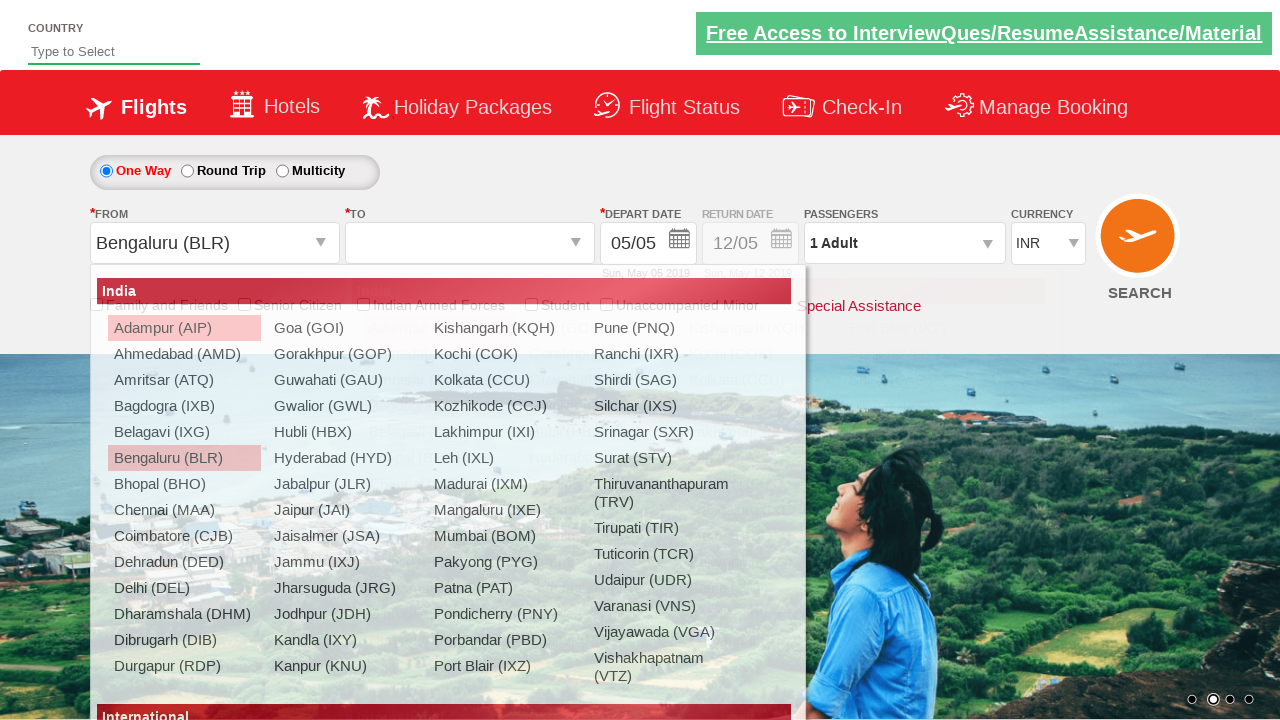

Selected Chennai as arrival city using parent-child relationship at (439, 484) on xpath=//div[@id='ctl00_mainContent_ddl_destinationStation1_CTNR'] //a[@value='MA
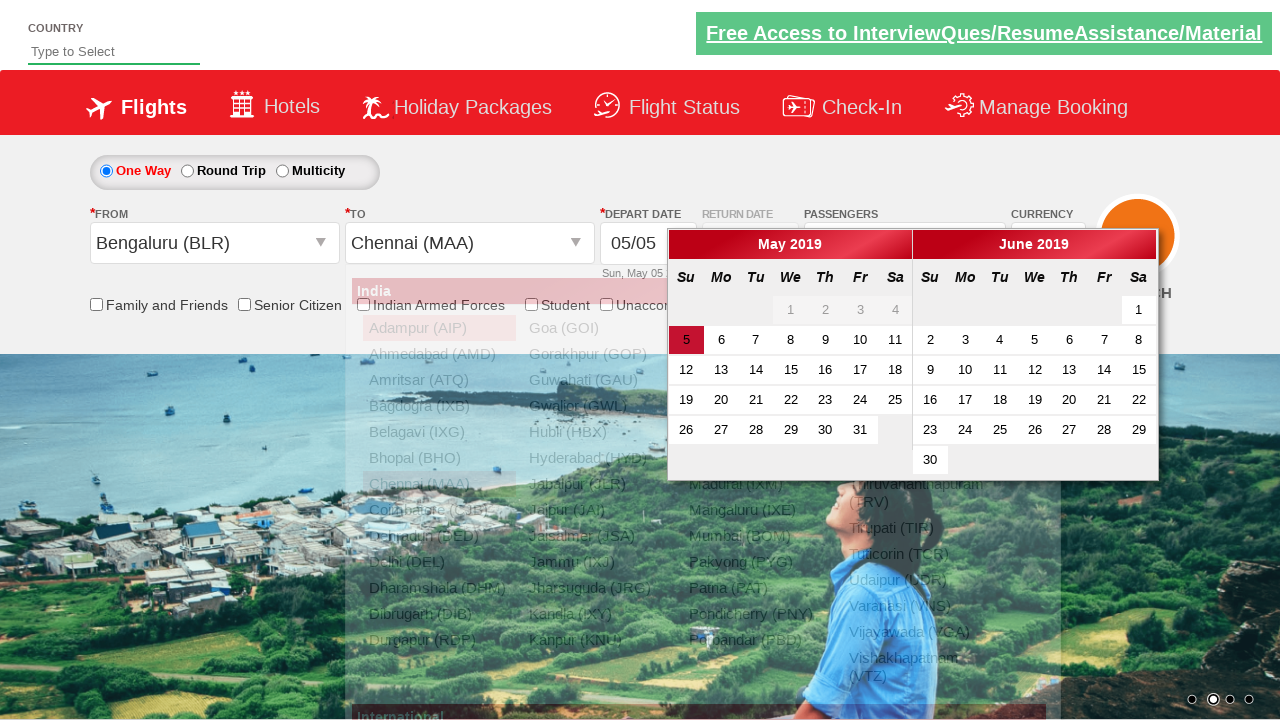

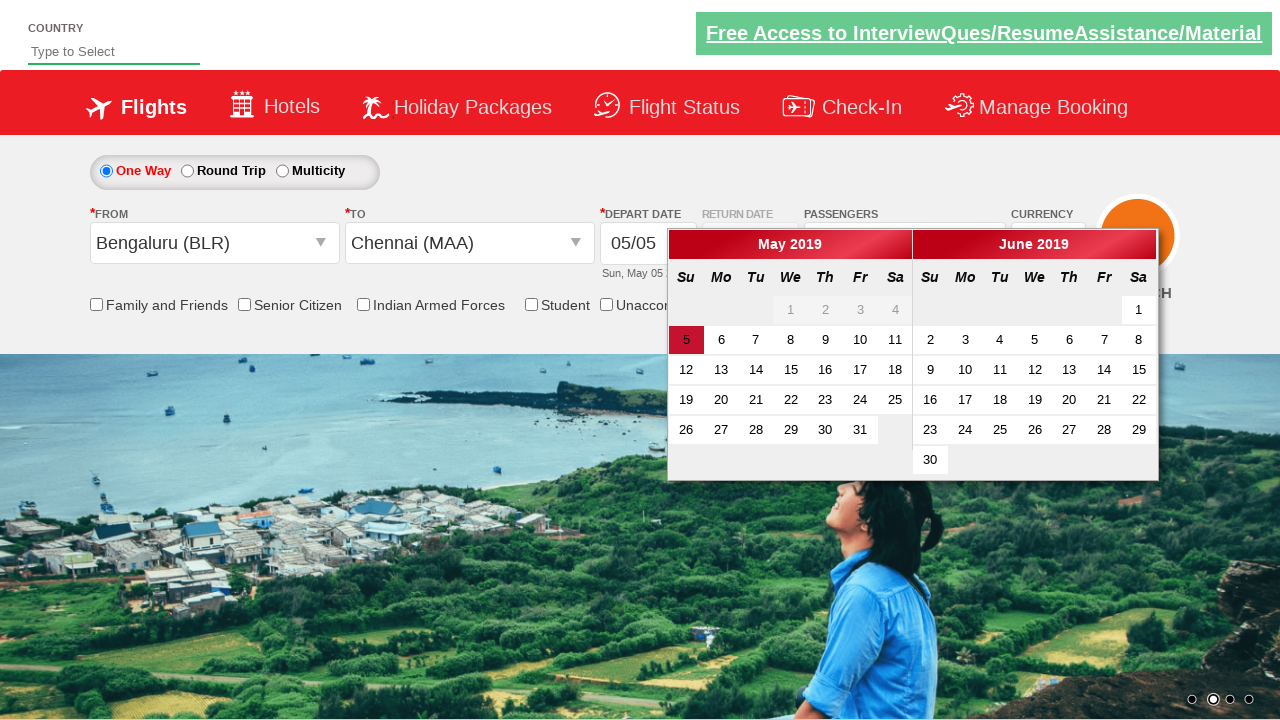